Tests a registration form by filling three input fields with text and submitting the form, then verifying the success message appears.

Starting URL: http://suninjuly.github.io/registration2.html

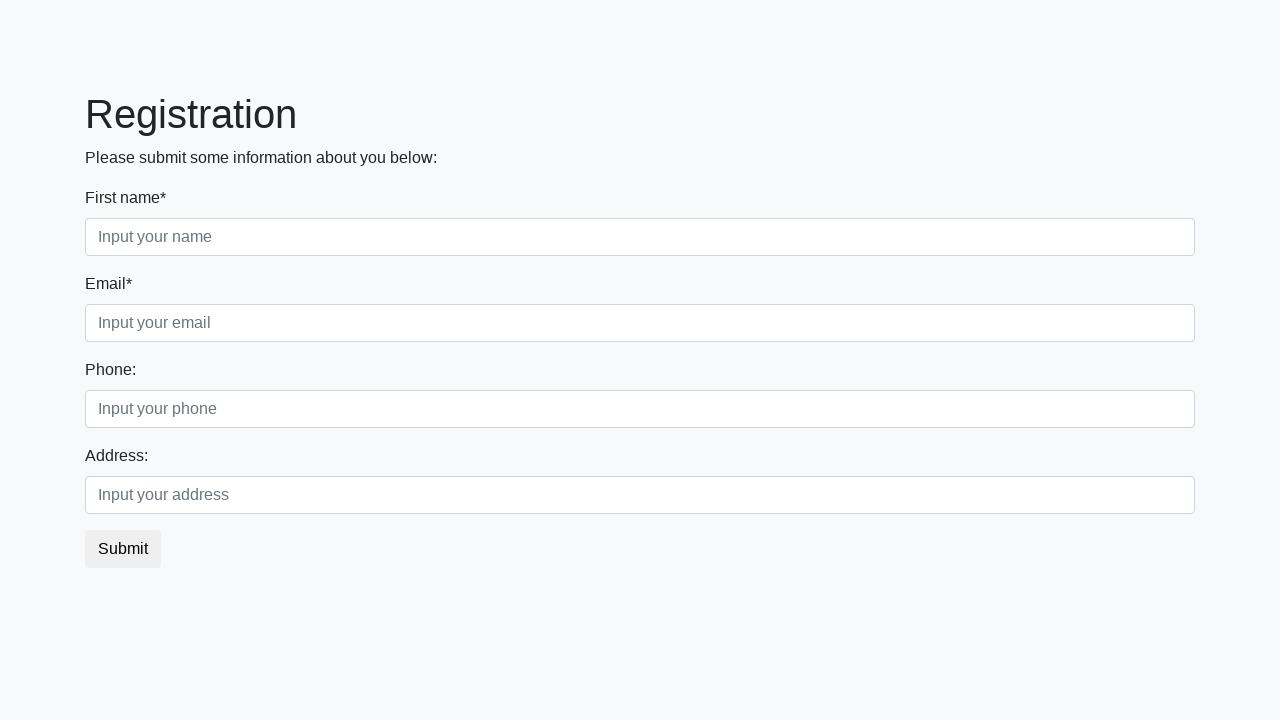

Filled first input field with 'test_input_abc' on input.form-control.first
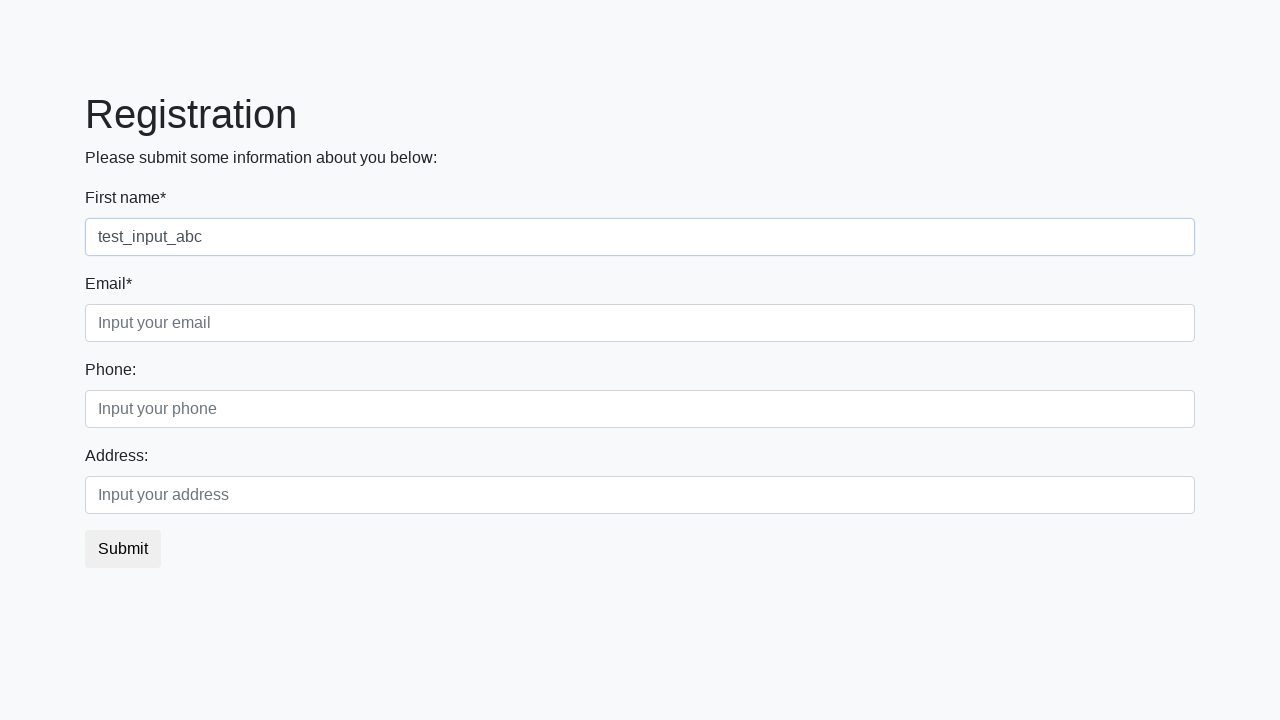

Filled second input field with 'test_input_def' on input.form-control.second
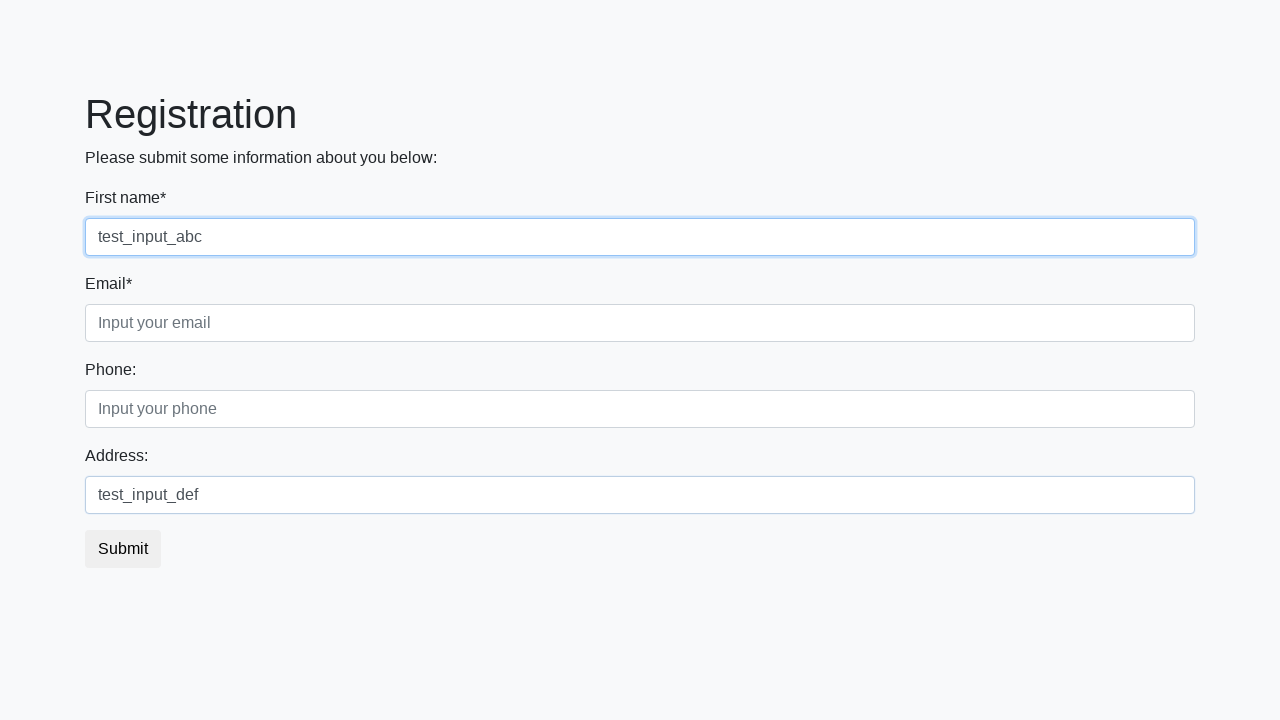

Filled third input field with 'test_input_ghi' on input.form-control.third
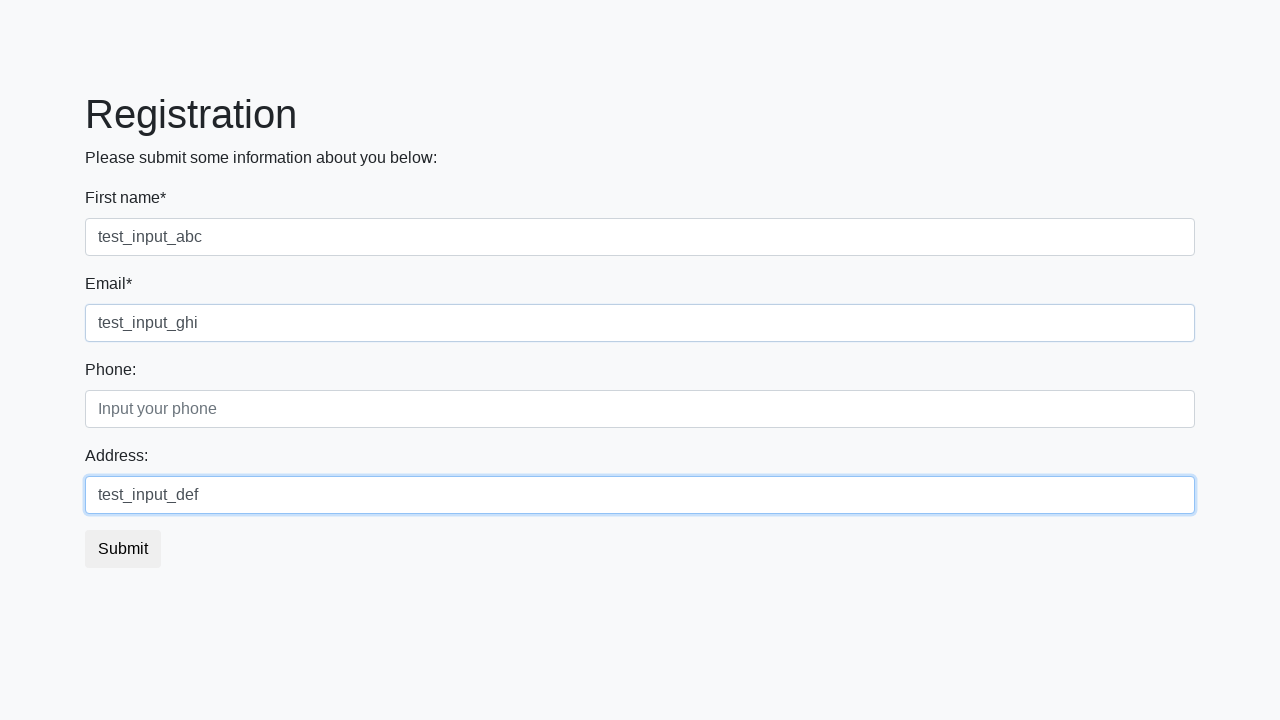

Clicked submit button to submit registration form at (123, 549) on button.btn
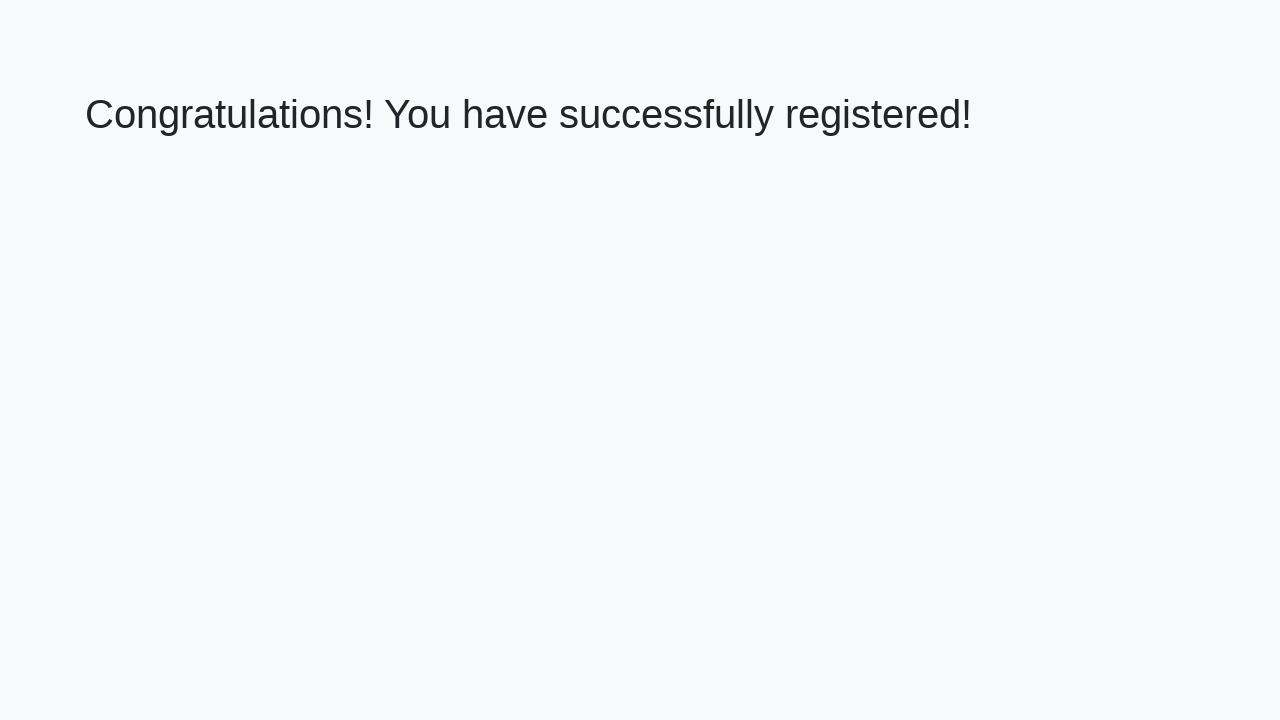

Waited for success message heading to appear
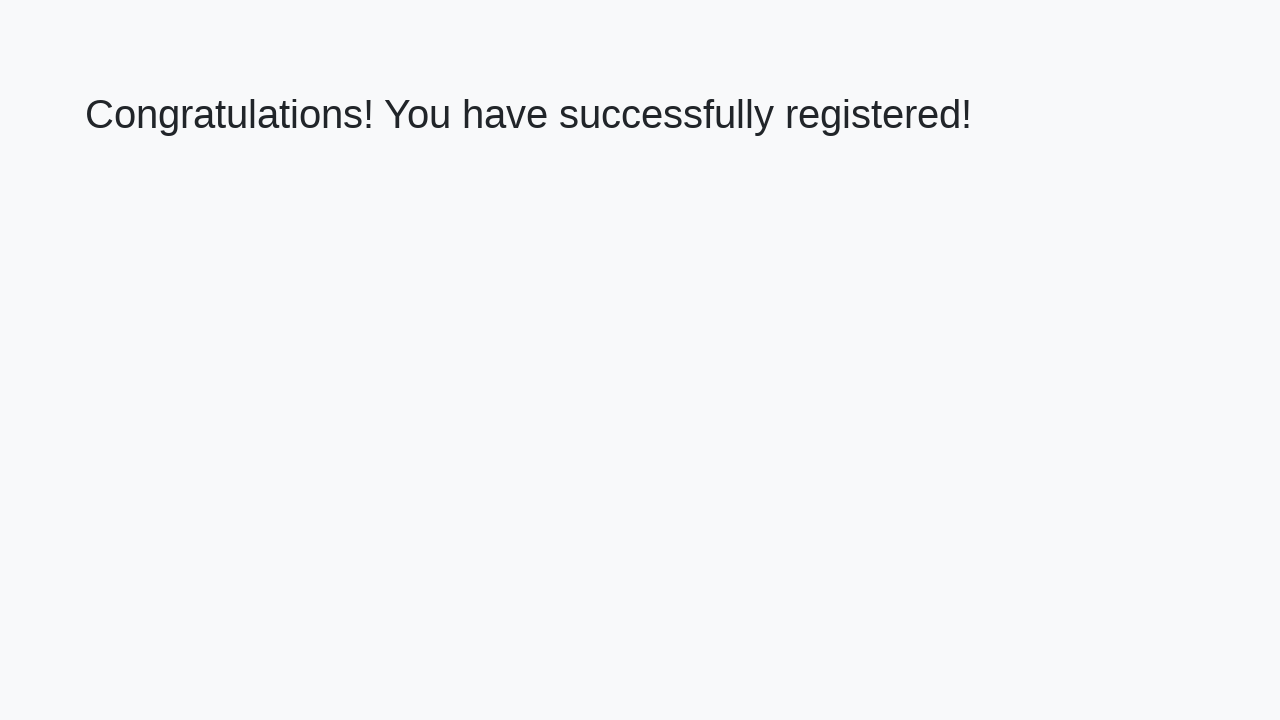

Extracted success message text: 'Congratulations! You have successfully registered!'
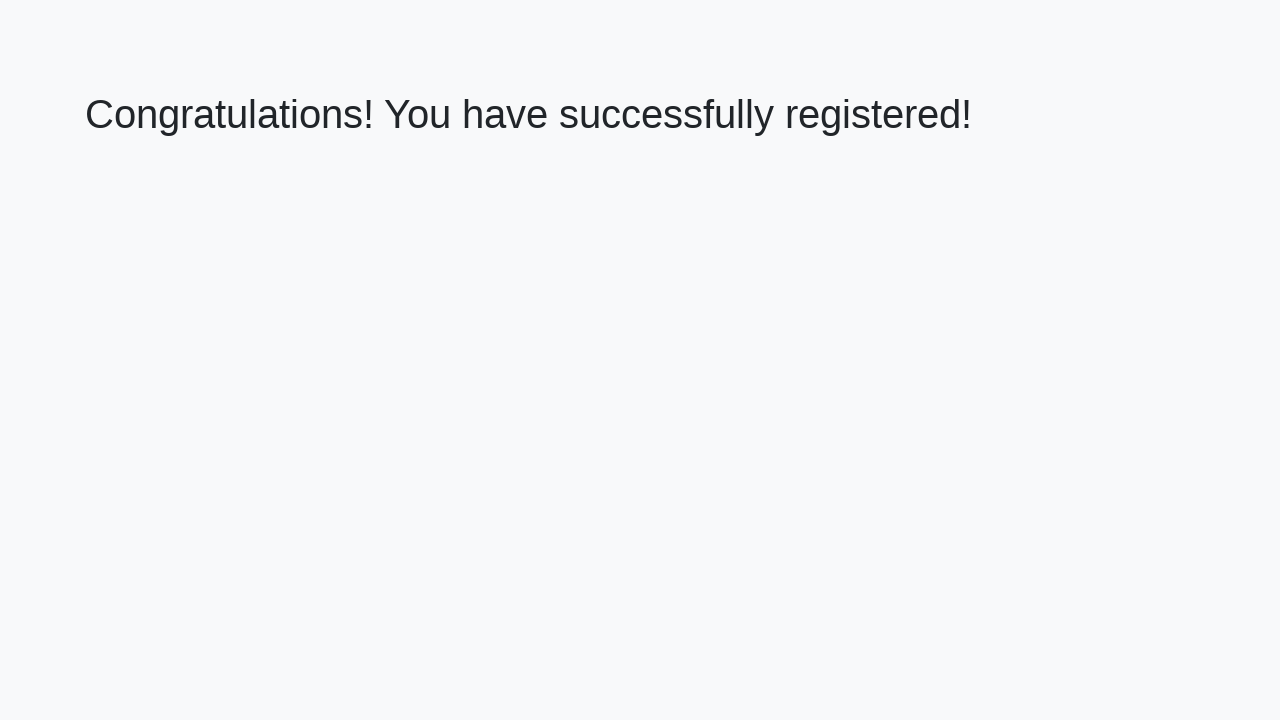

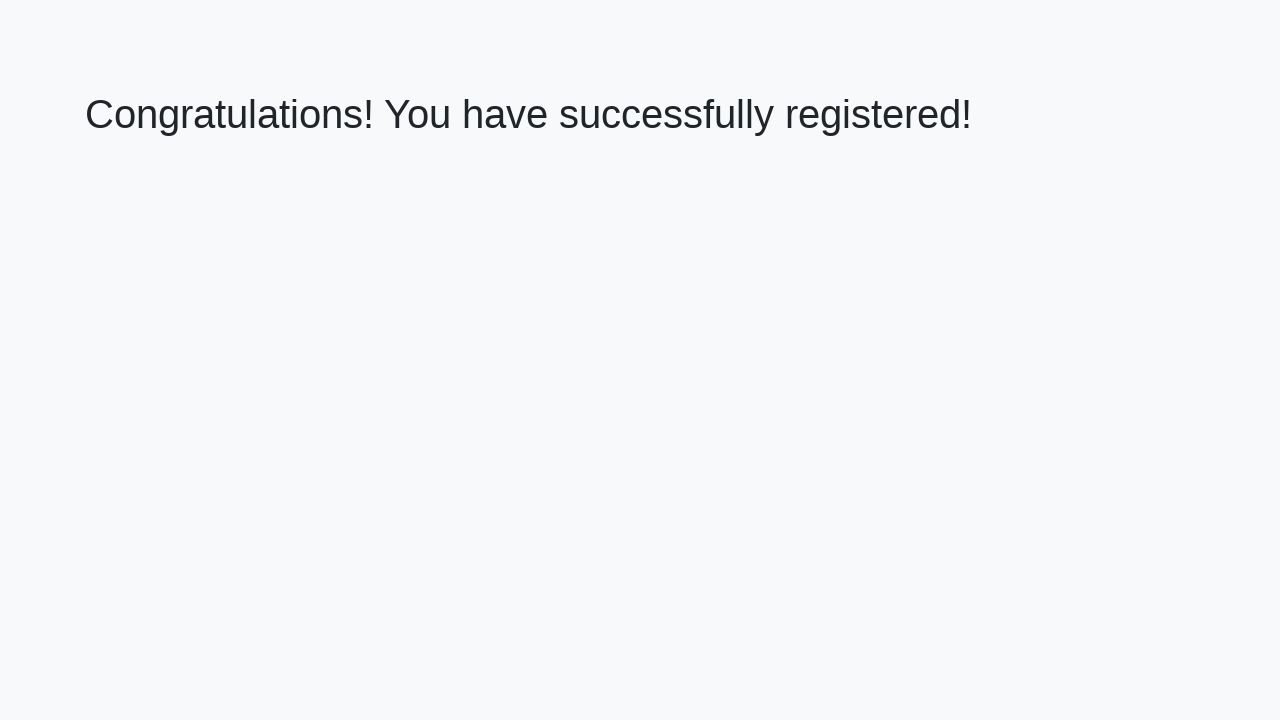